Tests that clicking Shopping Cart link without being logged in shows an error message

Starting URL: https://www.sharelane.com/cgi-bin/main.py

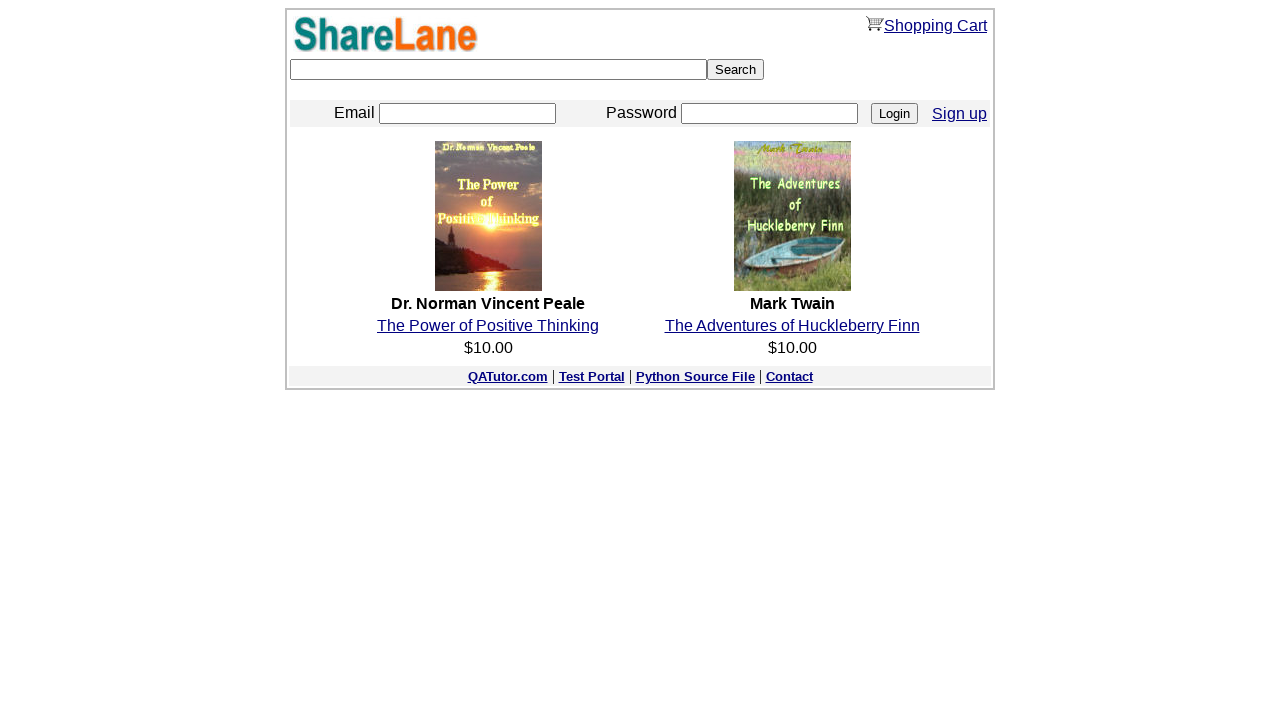

Navigated to ShareLane main page
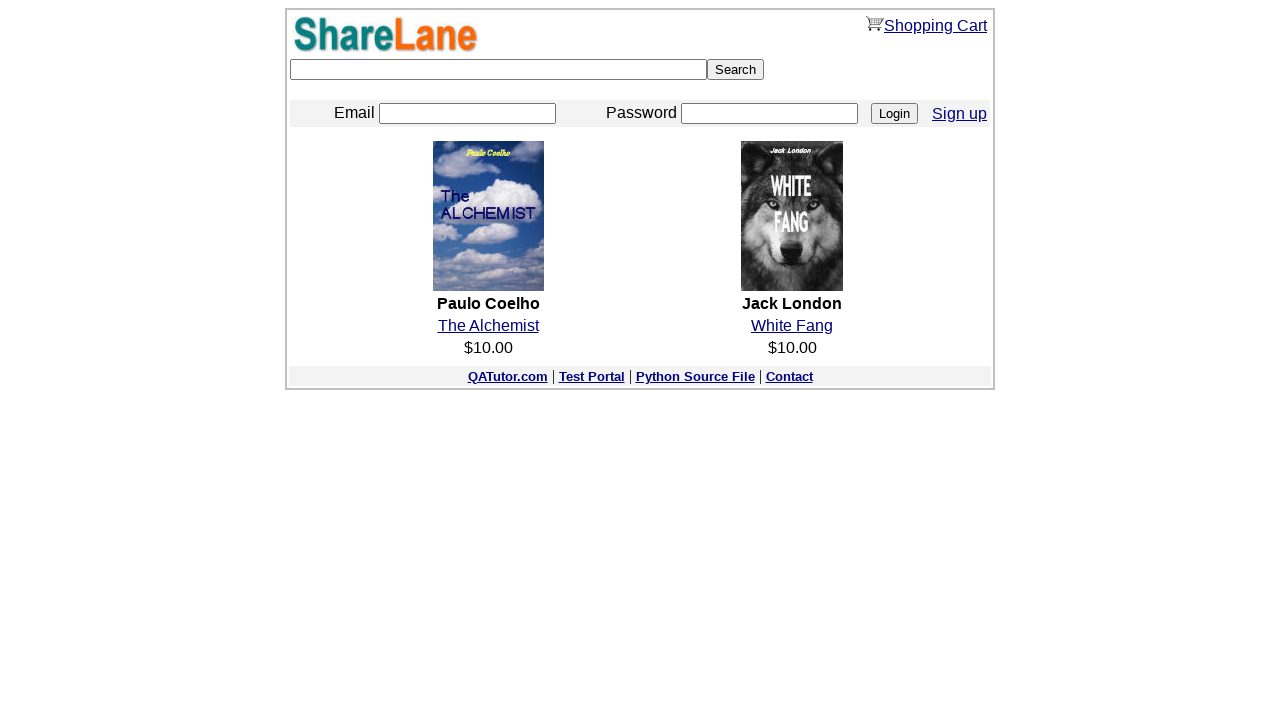

Clicked Shopping Cart link without being logged in at (875, 24) on text=Shopping Cart
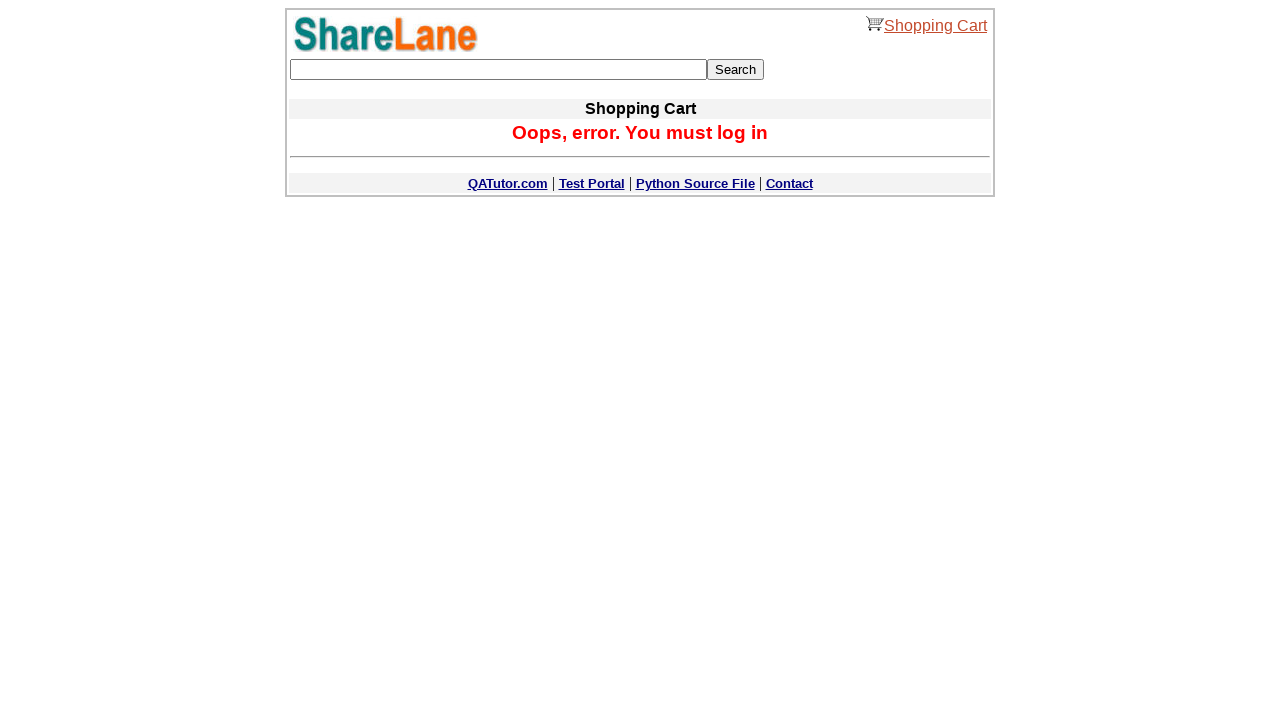

Error message displayed confirming user must log in first
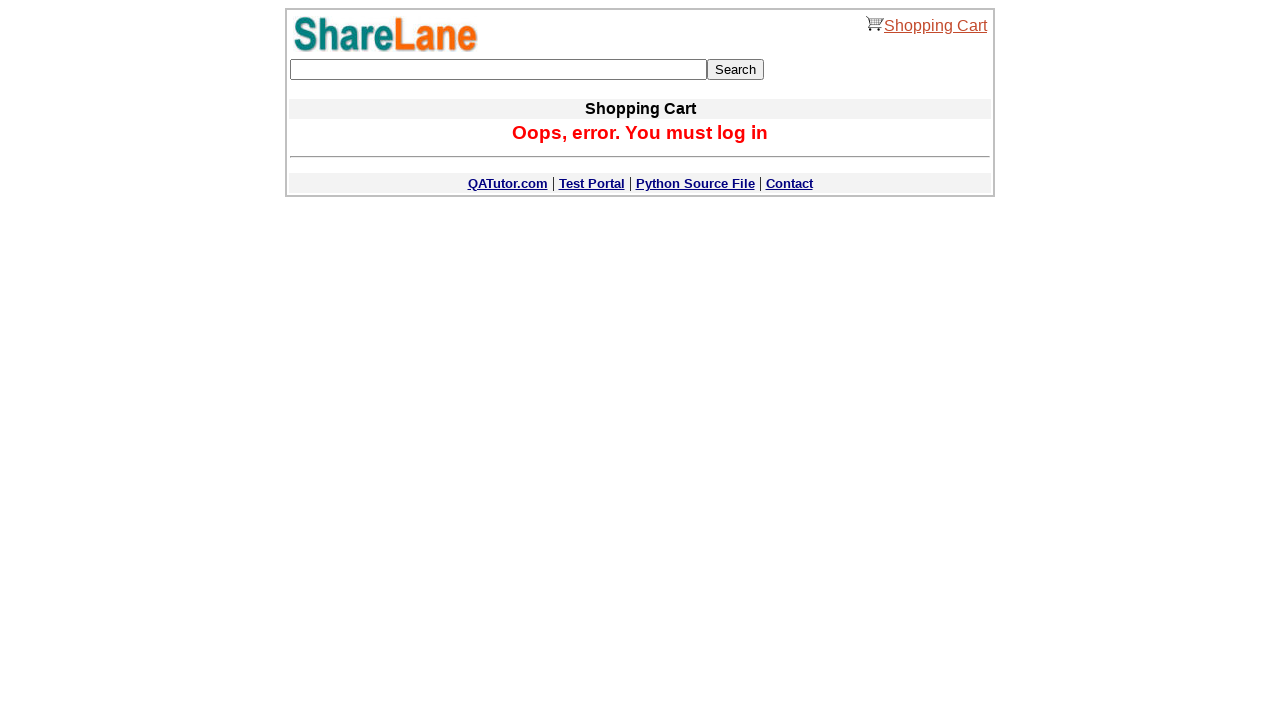

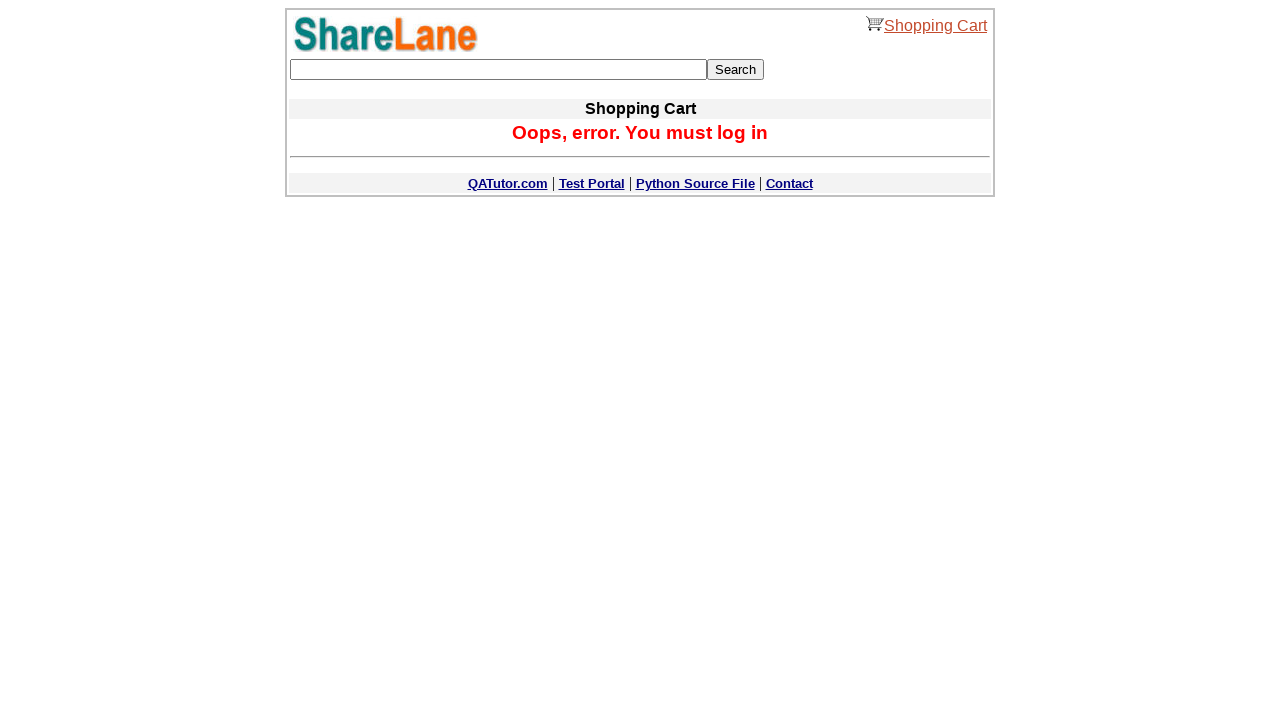